Tests YouTube search functionality by entering a search query in the search box

Starting URL: https://youtube.com

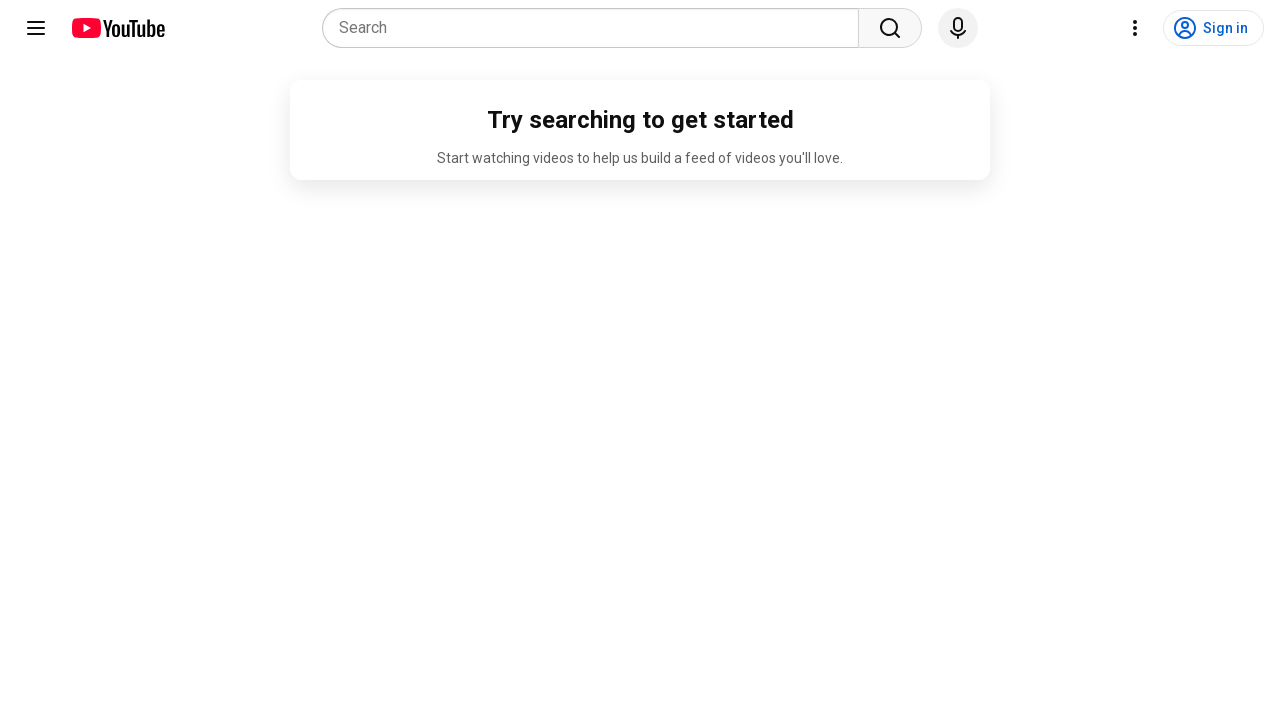

Filled YouTube search box with 'ferdi tayfur' on input[name='search_query']
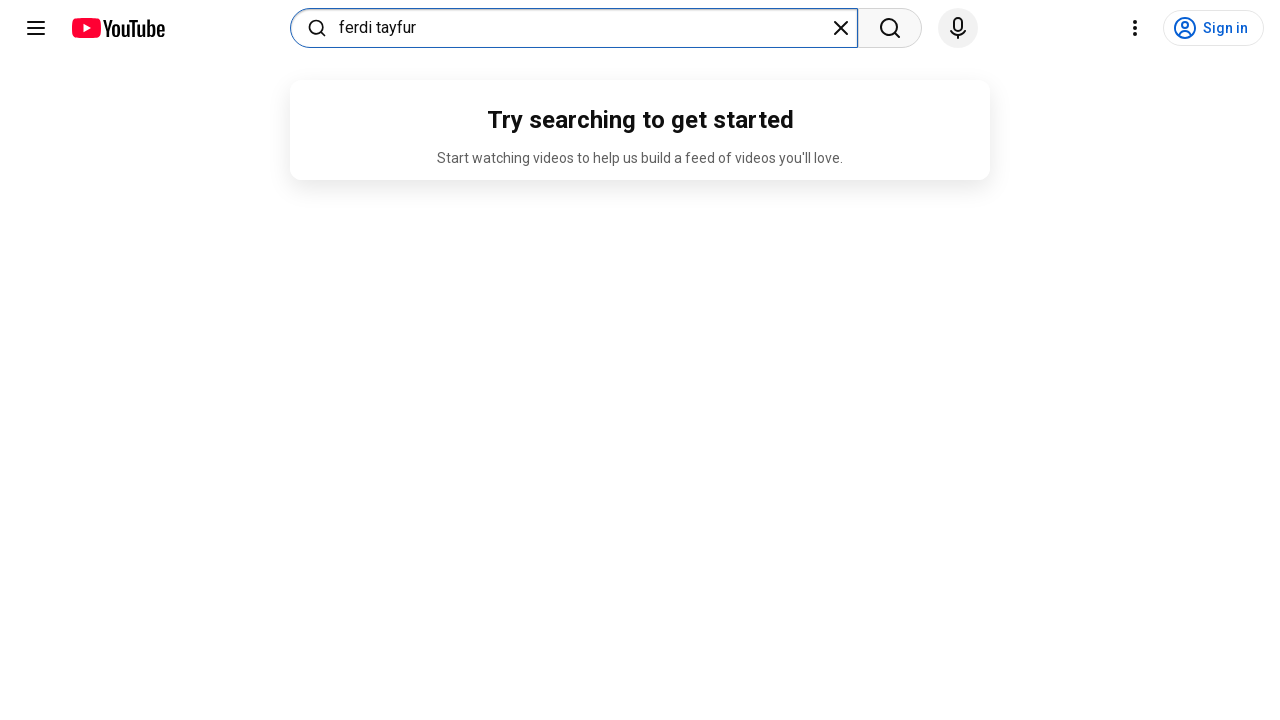

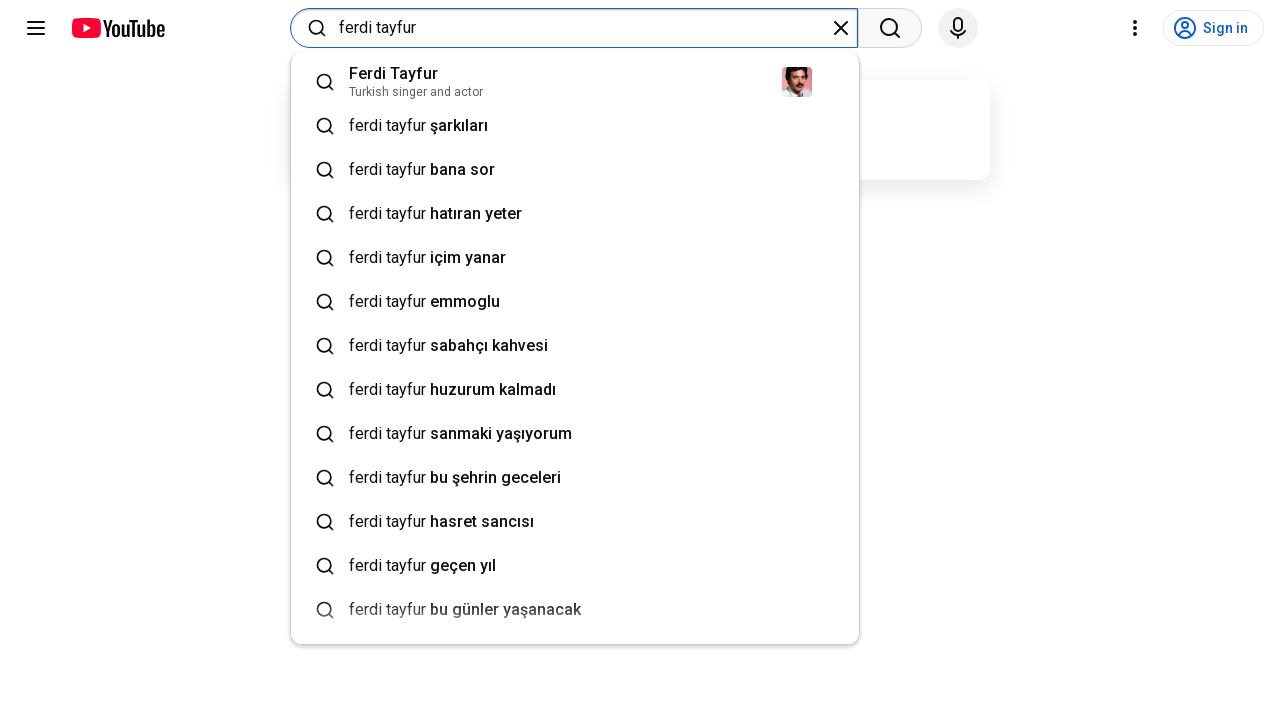